Tests that the Clear completed button is hidden when there are no completed items

Starting URL: https://demo.playwright.dev/todomvc

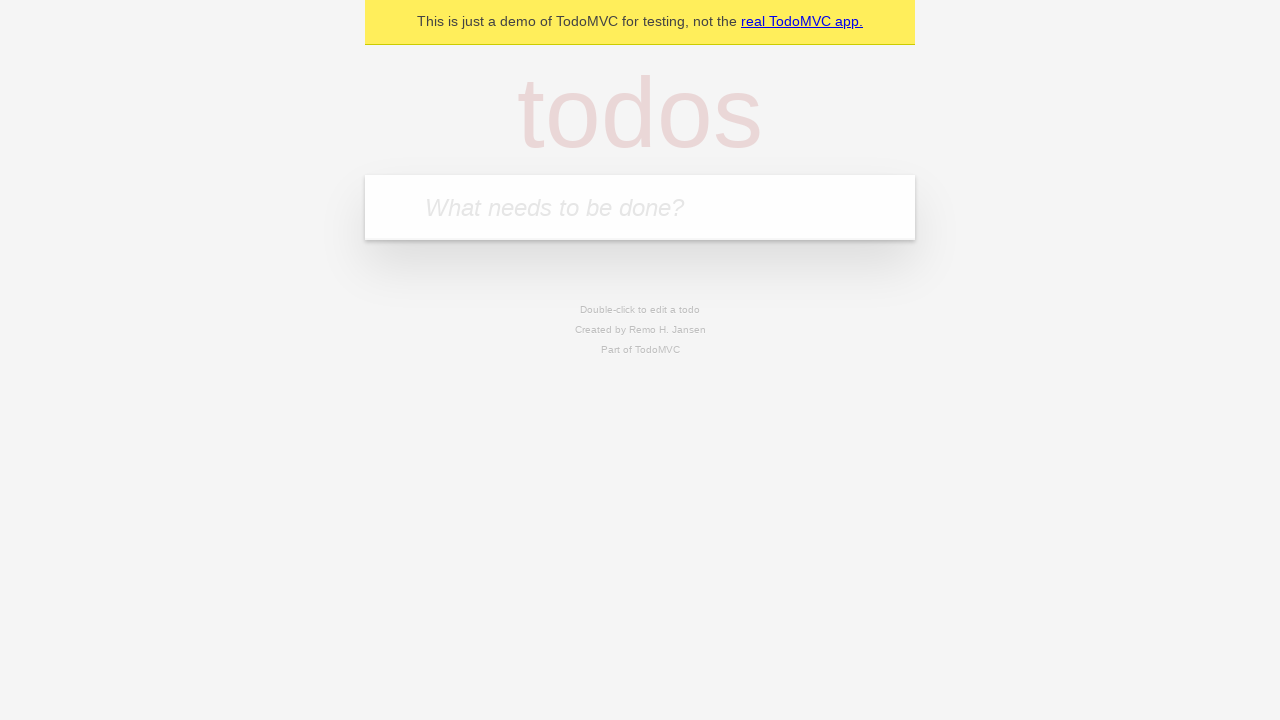

Filled todo input with 'buy some cheese' on internal:attr=[placeholder="What needs to be done?"i]
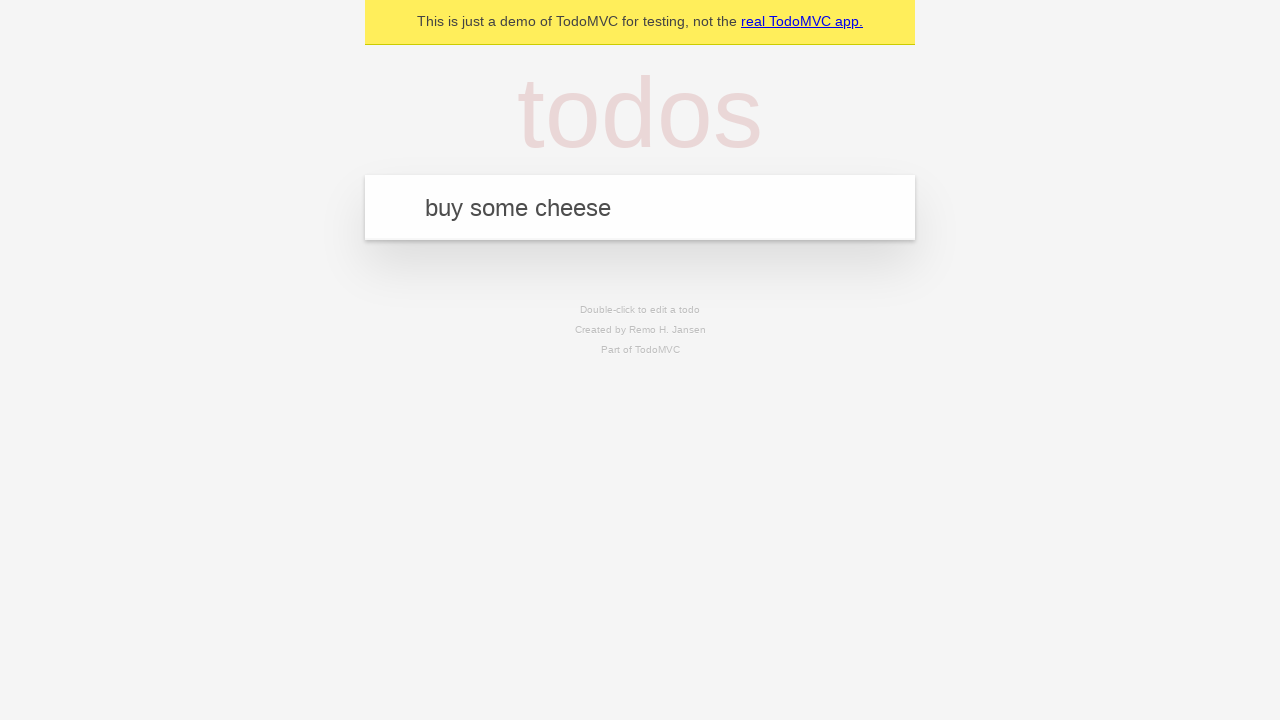

Pressed Enter to add first todo on internal:attr=[placeholder="What needs to be done?"i]
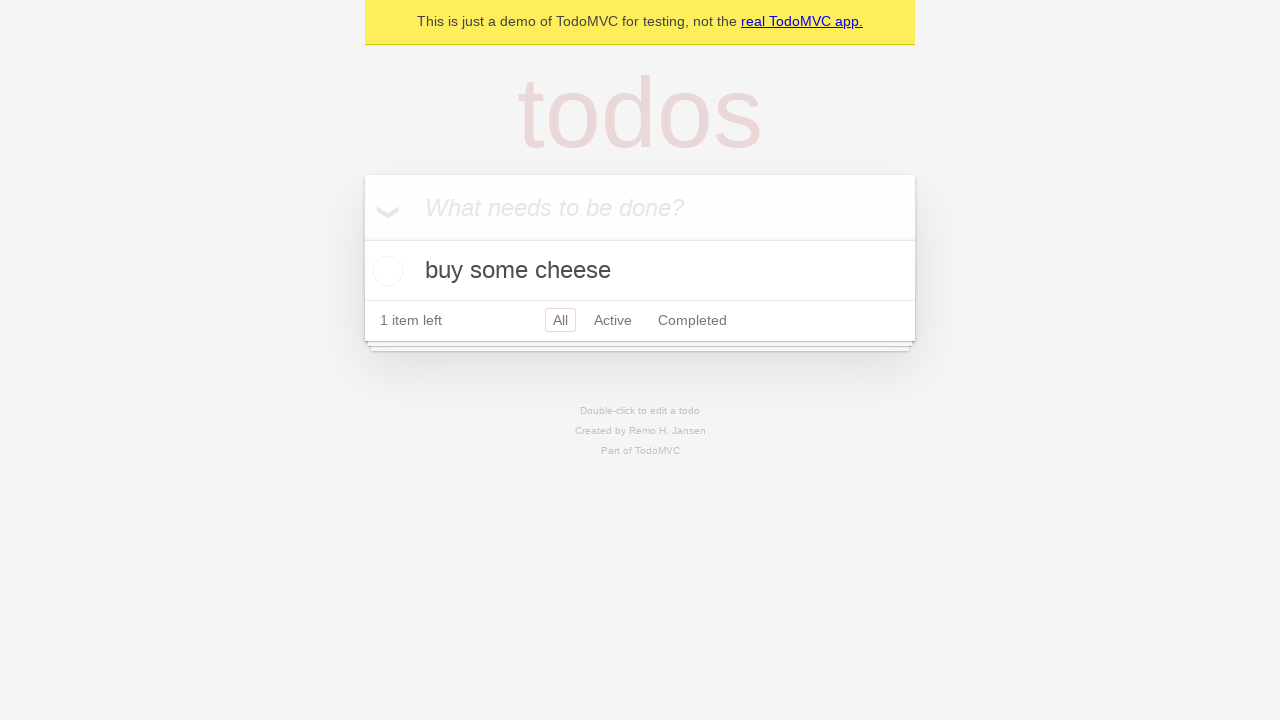

Filled todo input with 'feed the cat' on internal:attr=[placeholder="What needs to be done?"i]
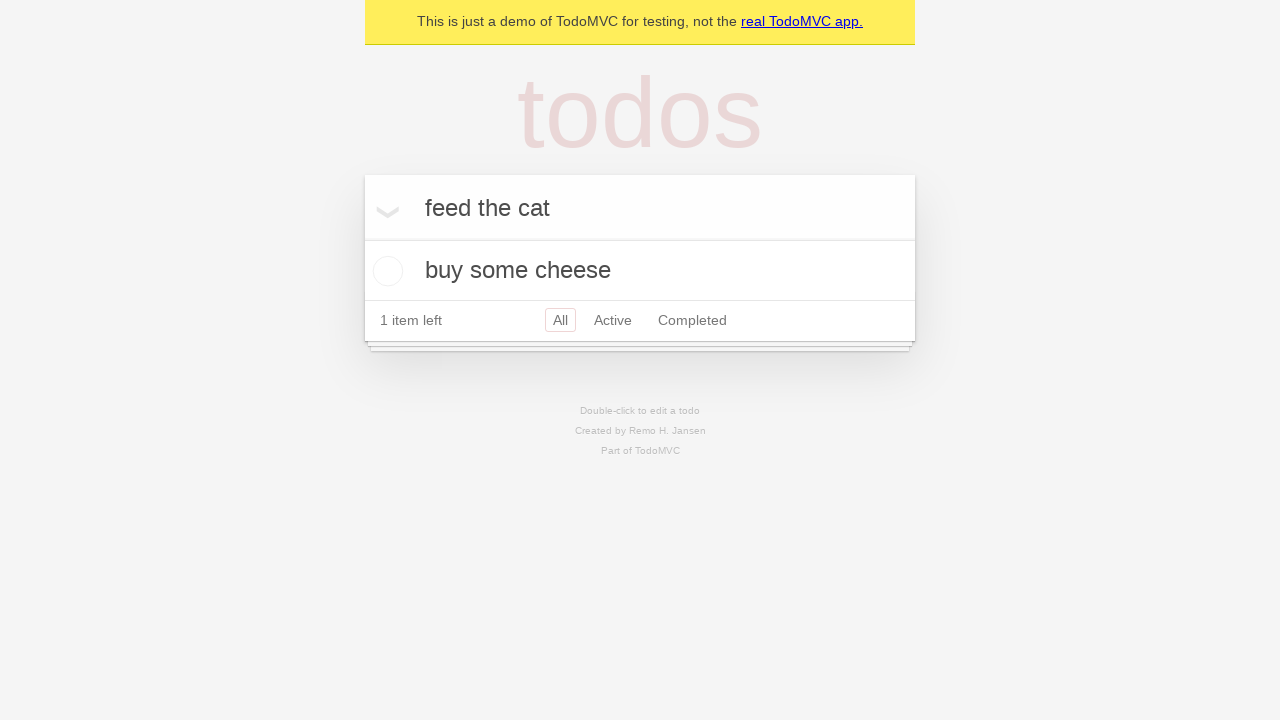

Pressed Enter to add second todo on internal:attr=[placeholder="What needs to be done?"i]
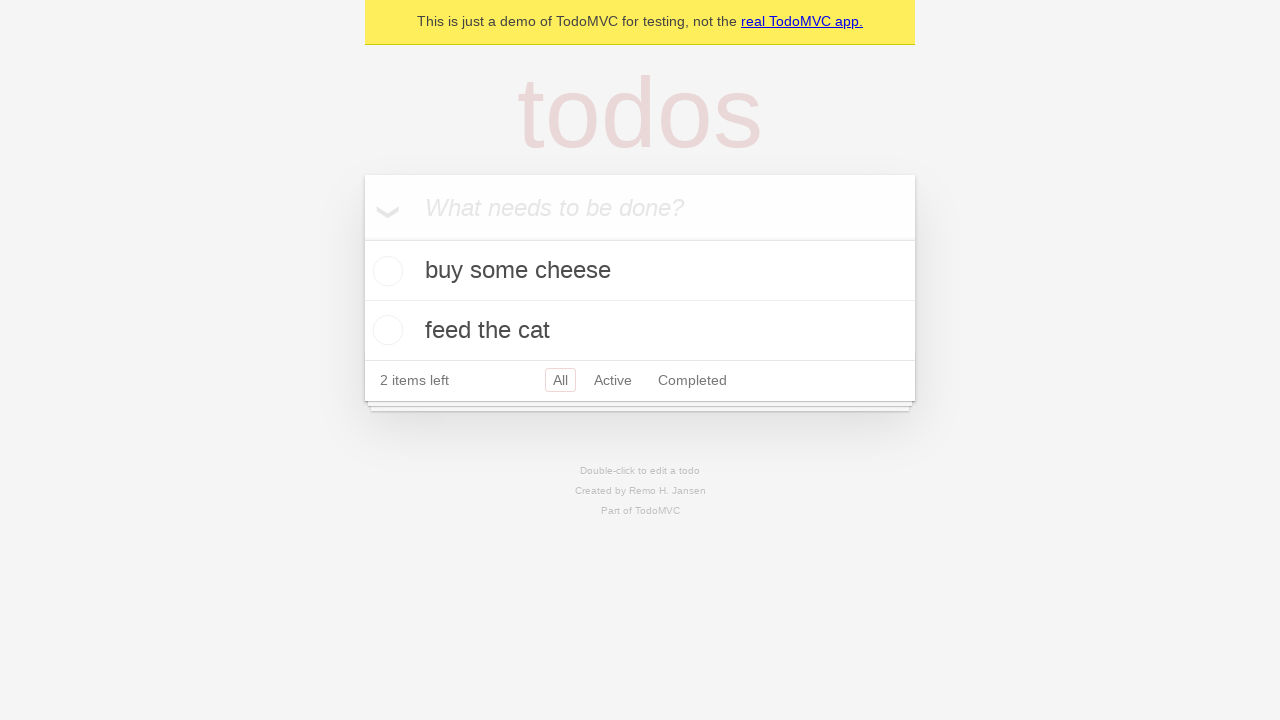

Filled todo input with 'book a doctors appointment' on internal:attr=[placeholder="What needs to be done?"i]
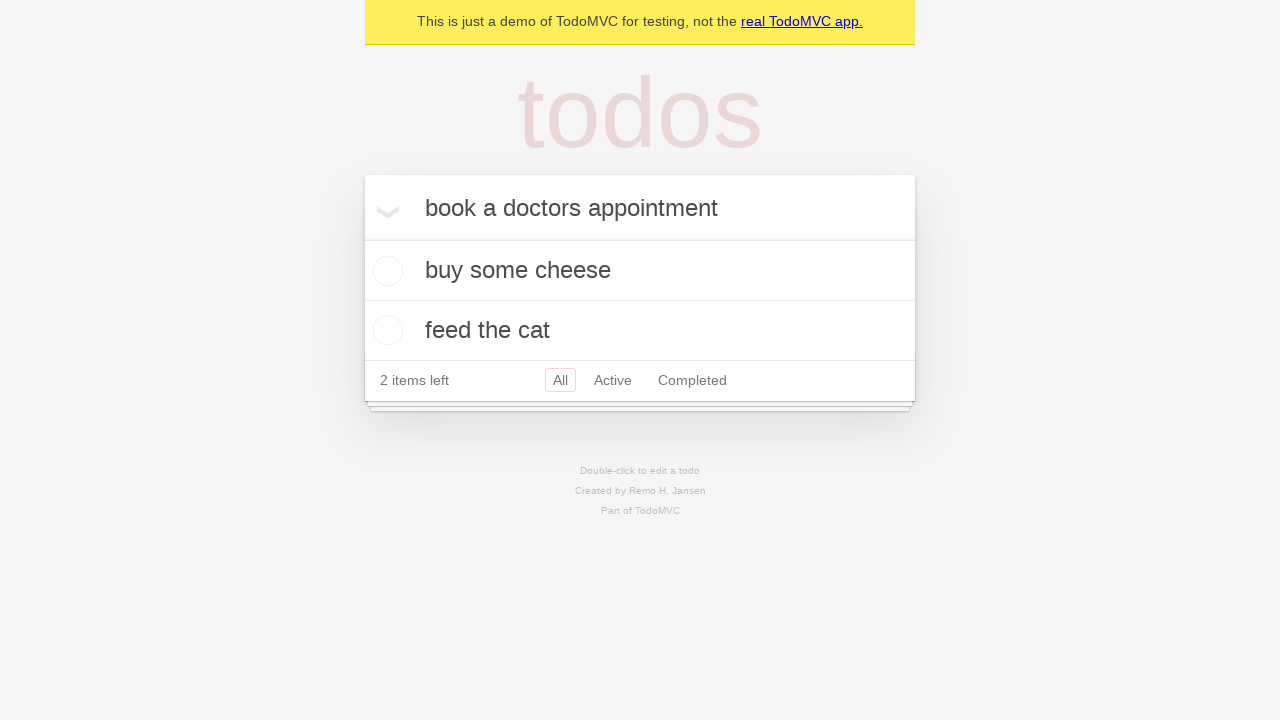

Pressed Enter to add third todo on internal:attr=[placeholder="What needs to be done?"i]
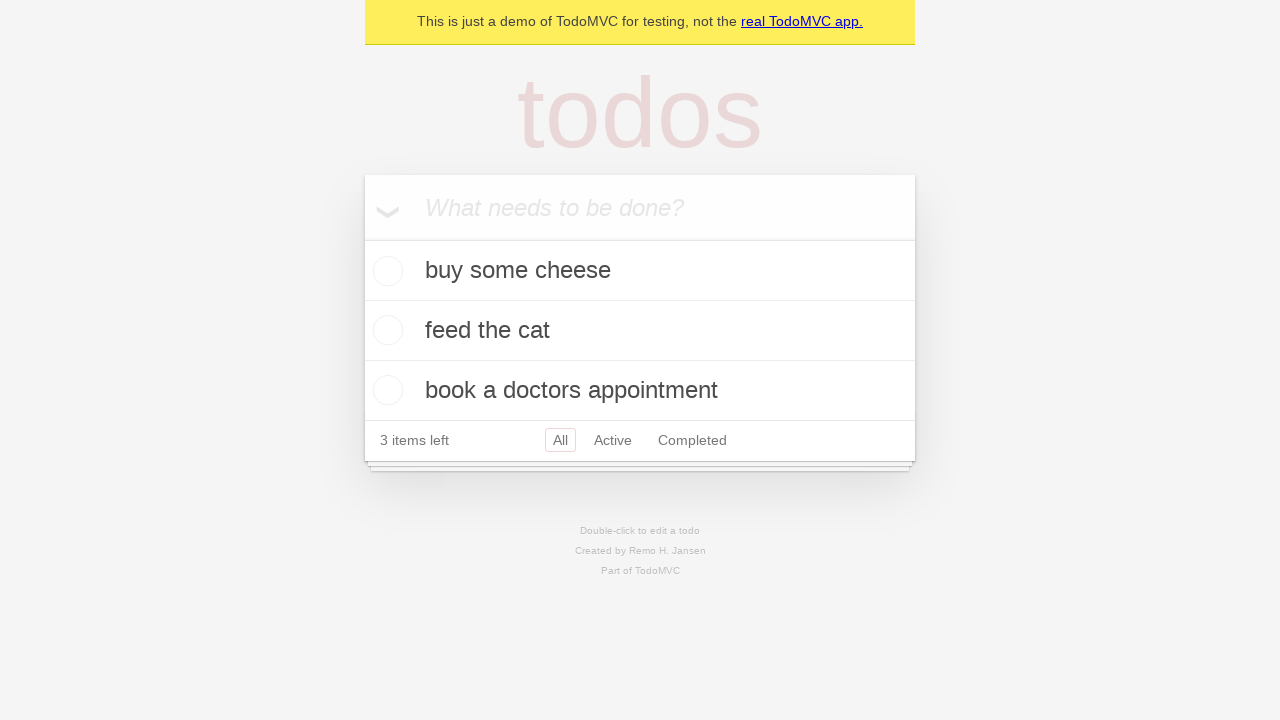

Checked the first todo item at (385, 271) on .todo-list li .toggle >> nth=0
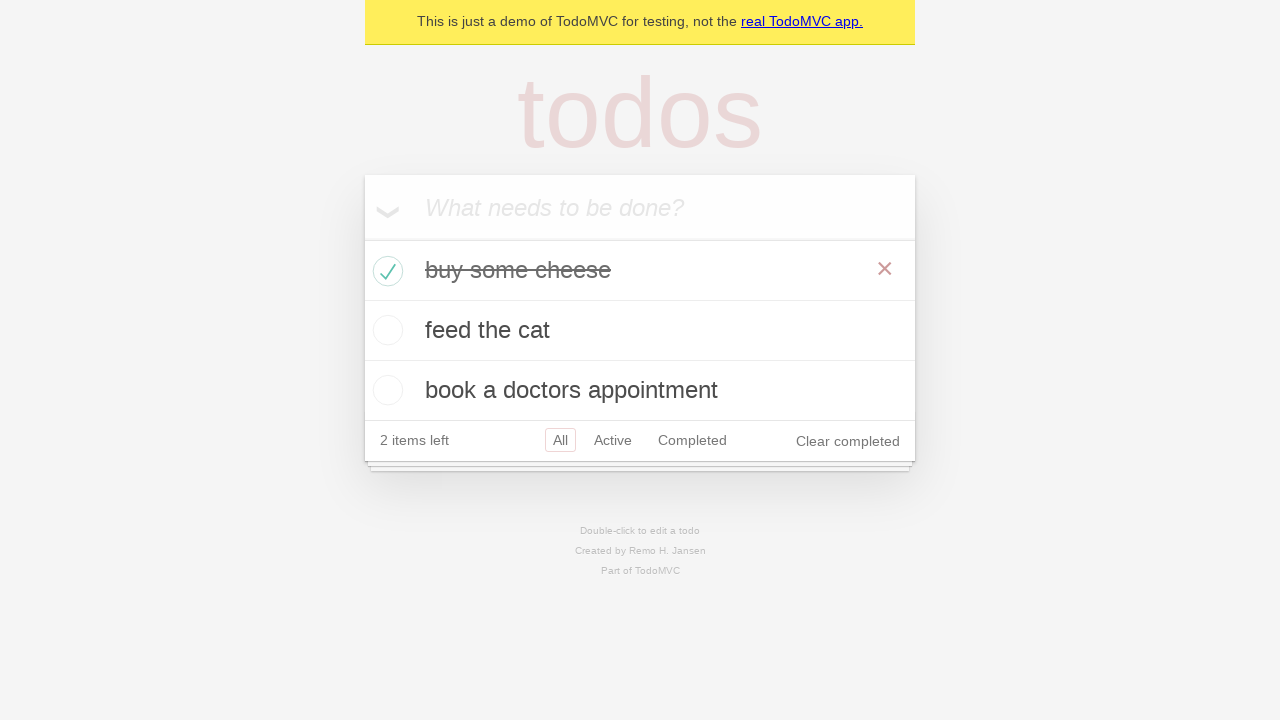

Clicked 'Clear completed' button to remove completed todo at (848, 441) on internal:role=button[name="Clear completed"i]
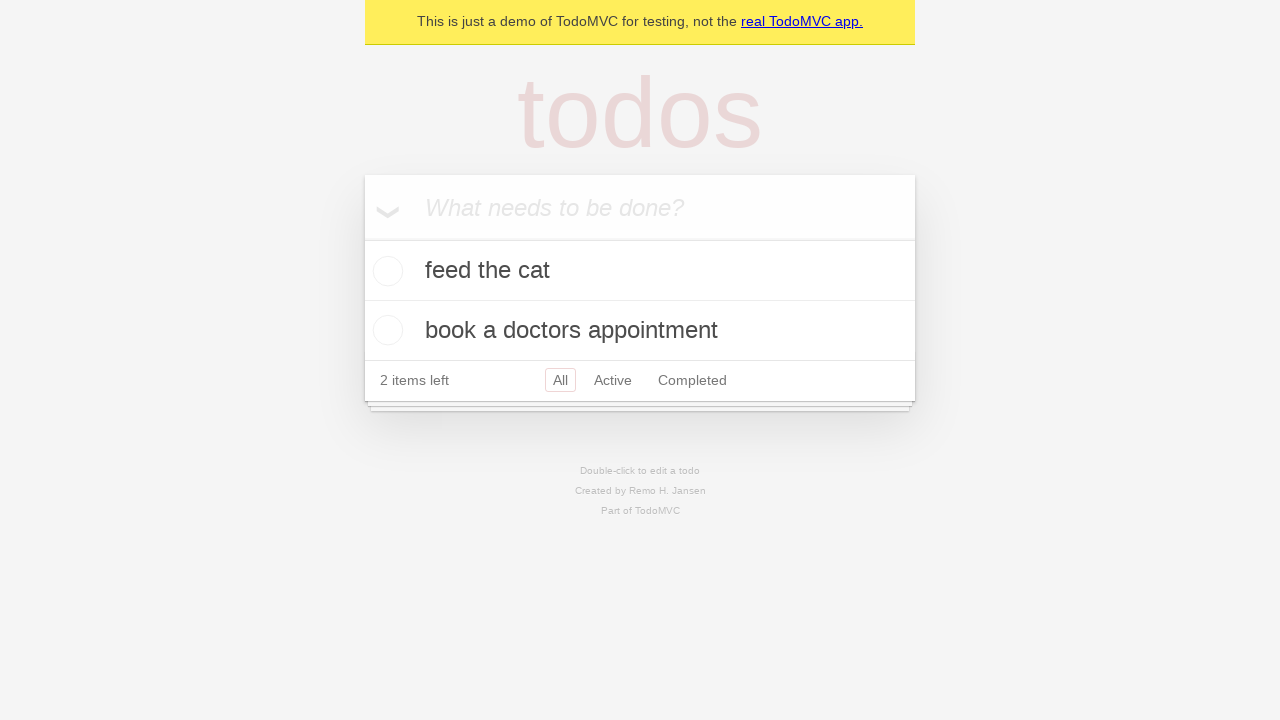

Waited for Clear completed button to be hidden after removing all completed items
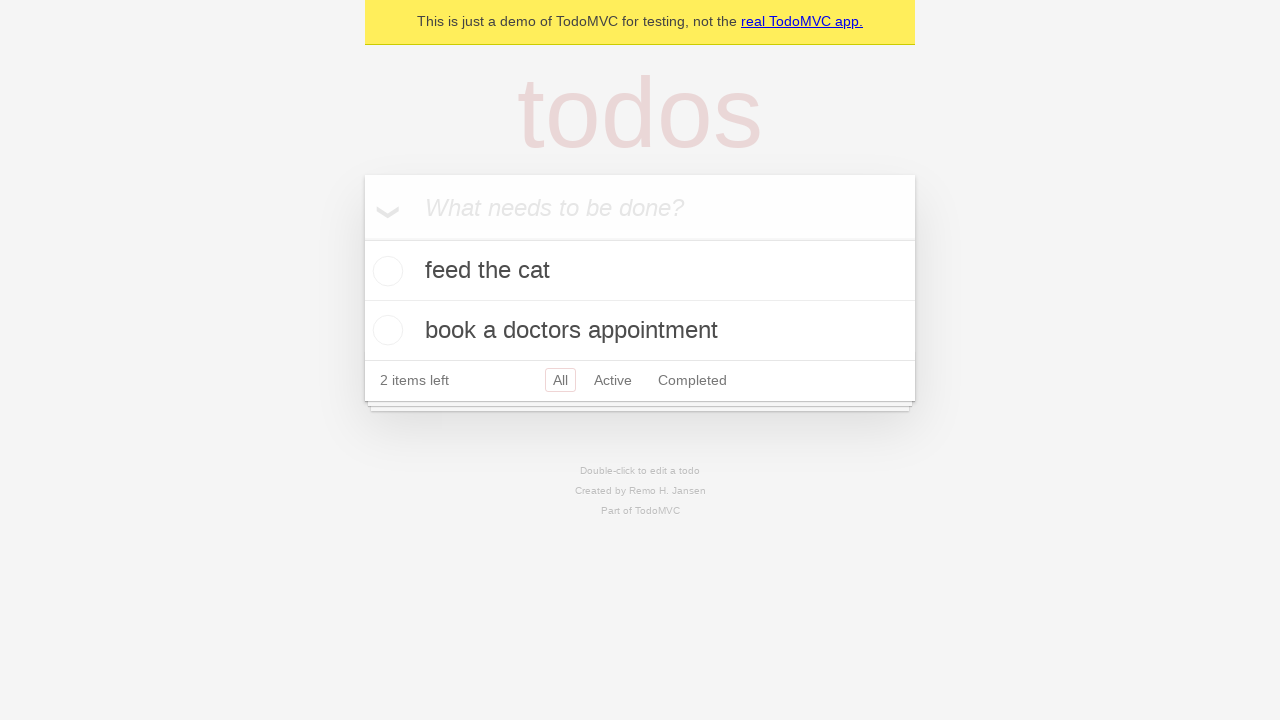

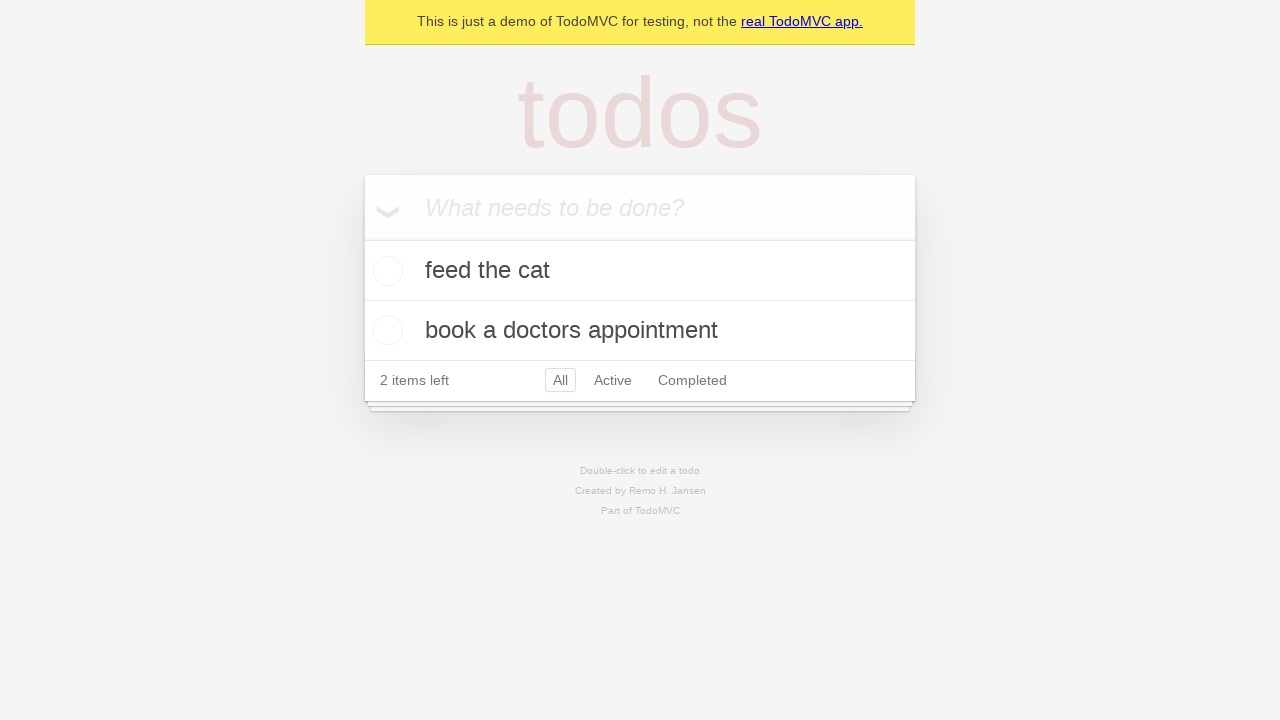